Tests double-click functionality by navigating to the Elements section, clicking on Buttons, and performing a double-click action on a button to verify the expected message appears.

Starting URL: https://demoqa.com/

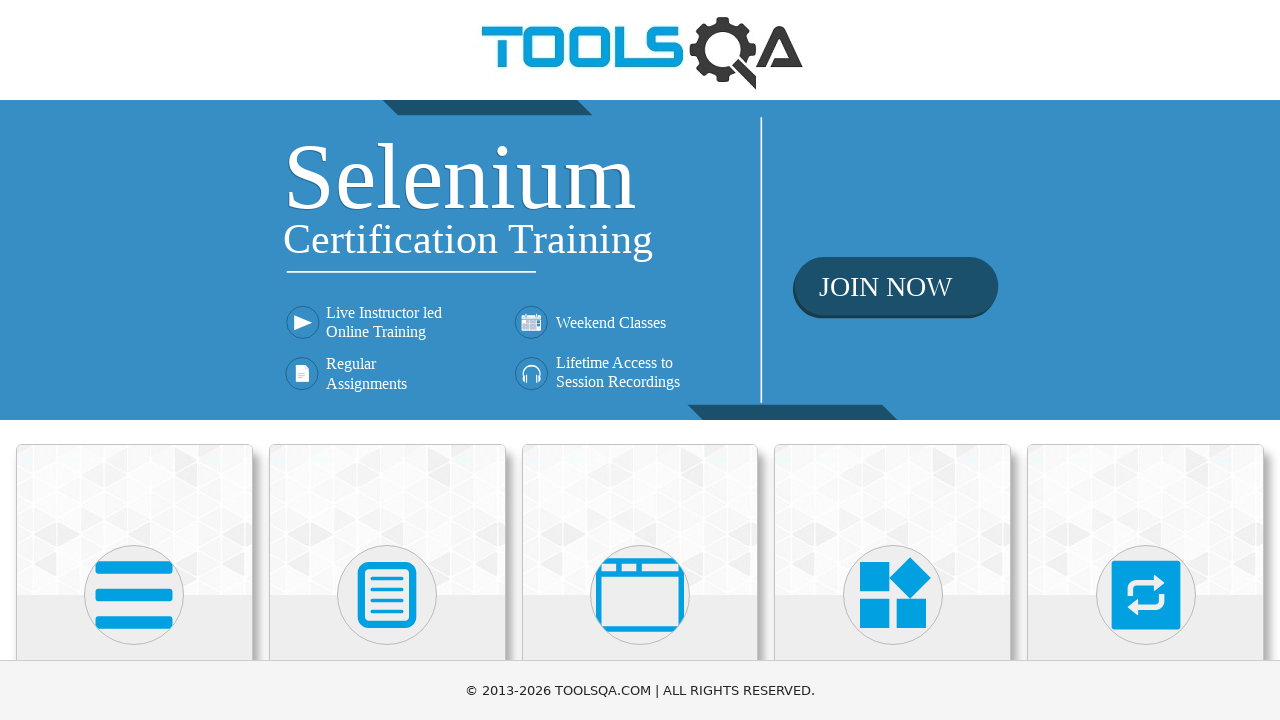

Clicked on Elements section at (134, 360) on xpath=//h5[text()='Elements']
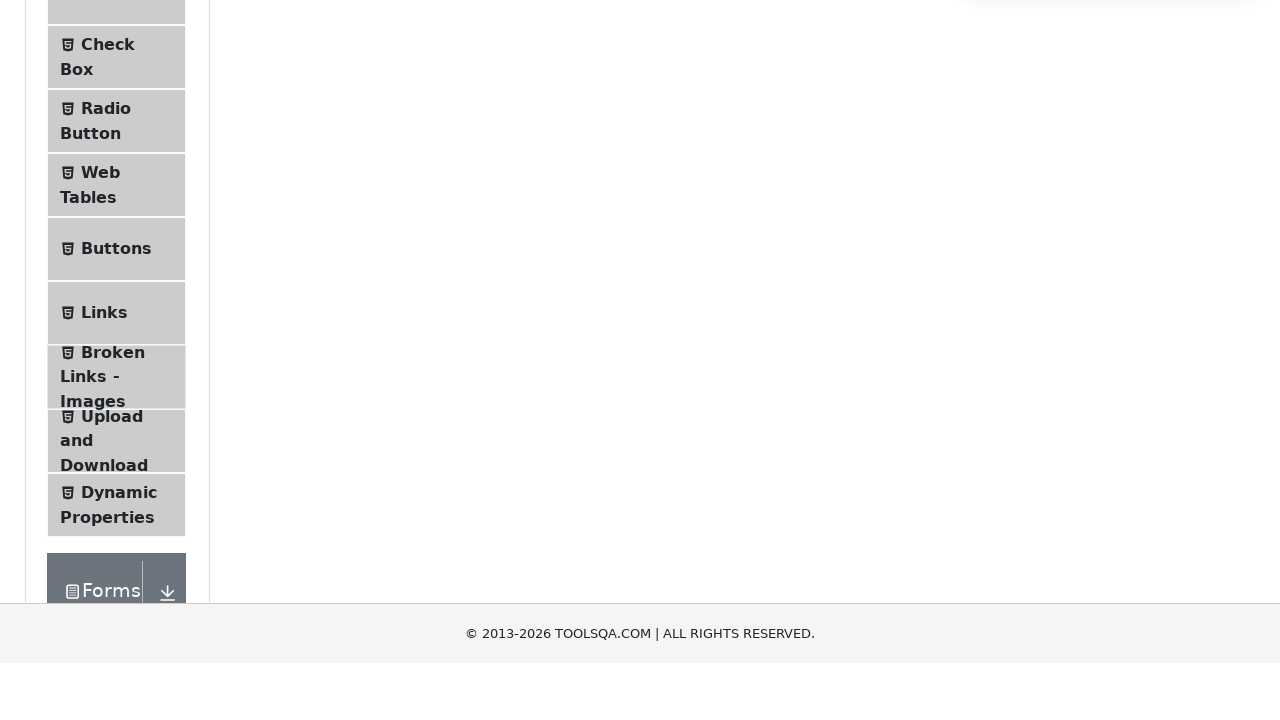

Clicked on Buttons menu item at (116, 517) on xpath=//span[@class='text' and text()='Buttons']
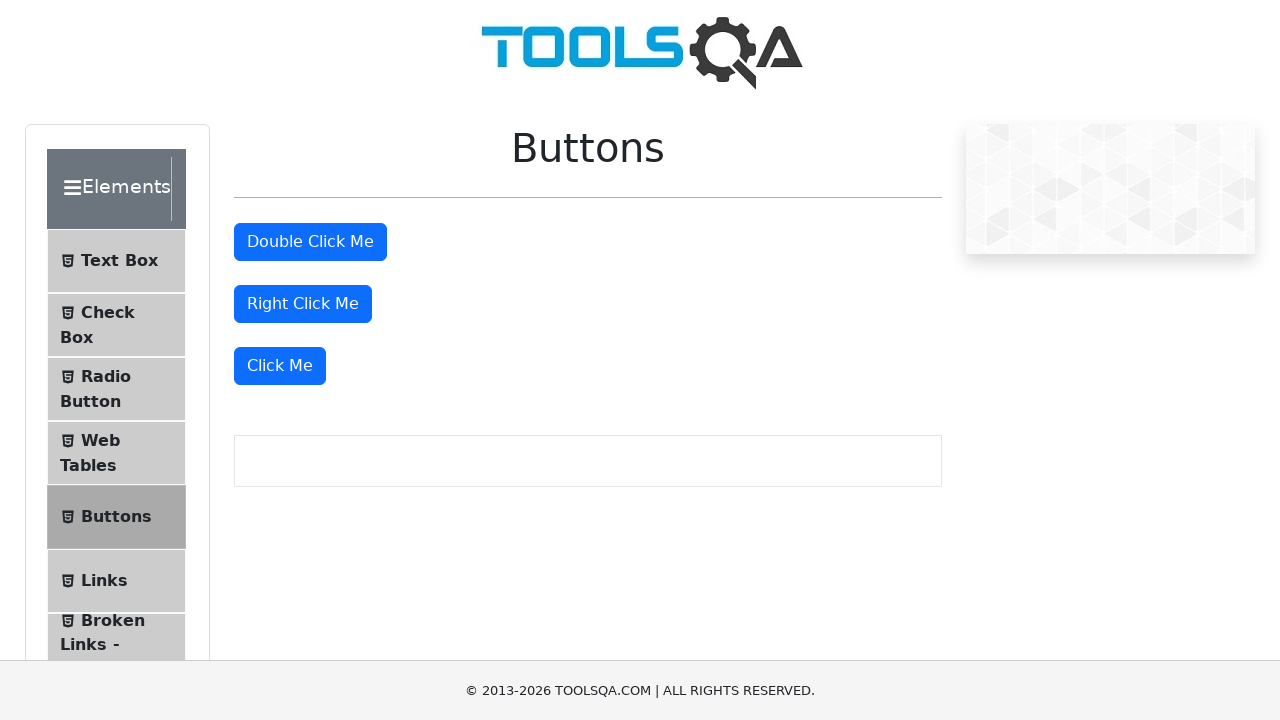

Double-clicked the button element at (310, 242) on #doubleClickBtn
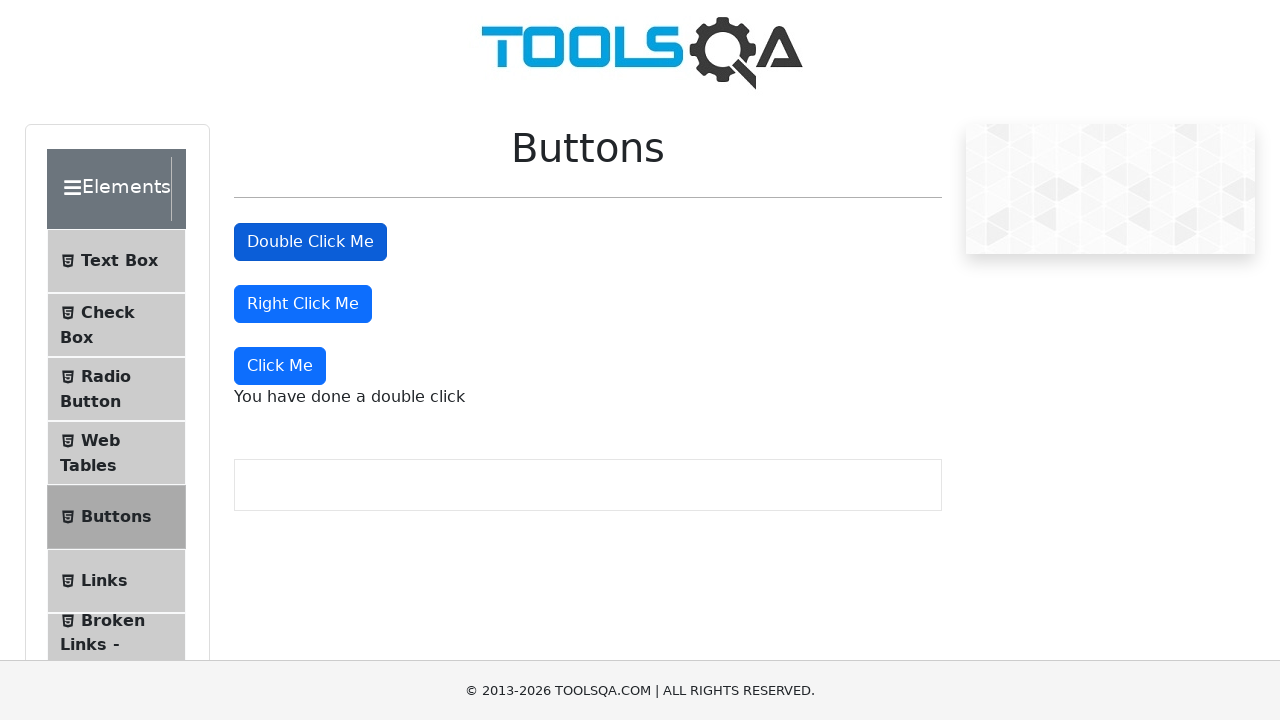

Double-click message appeared
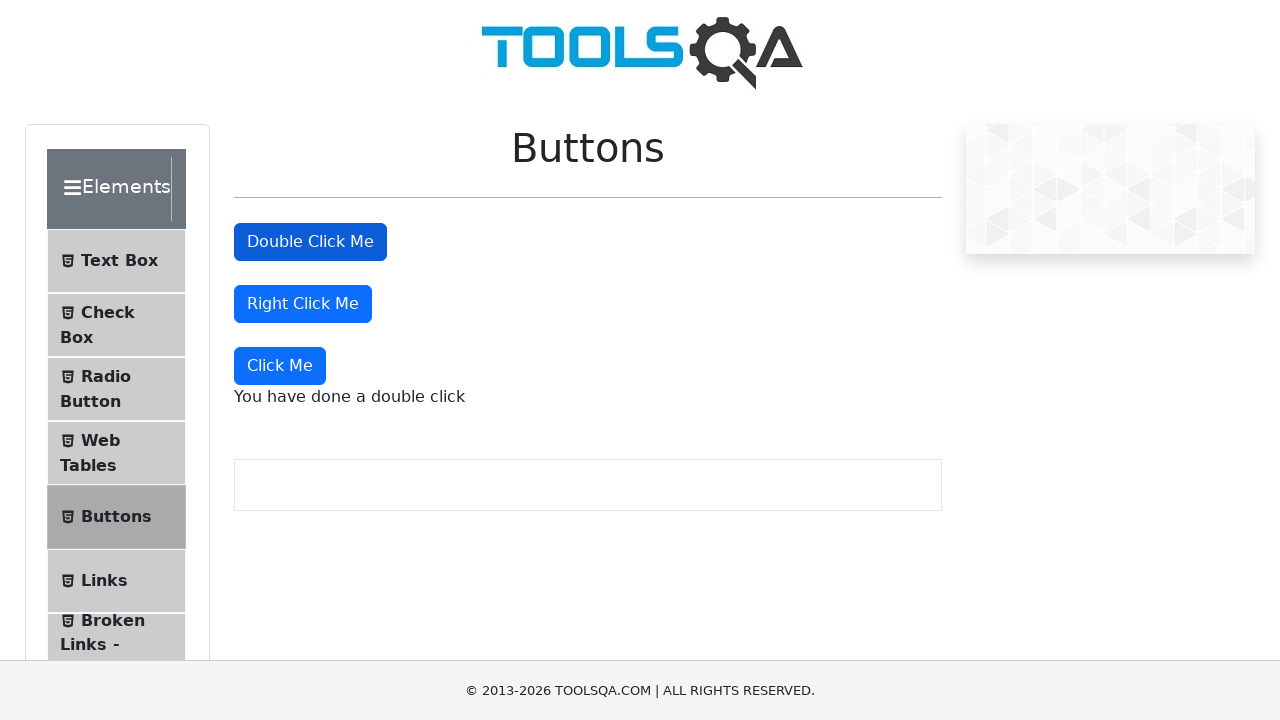

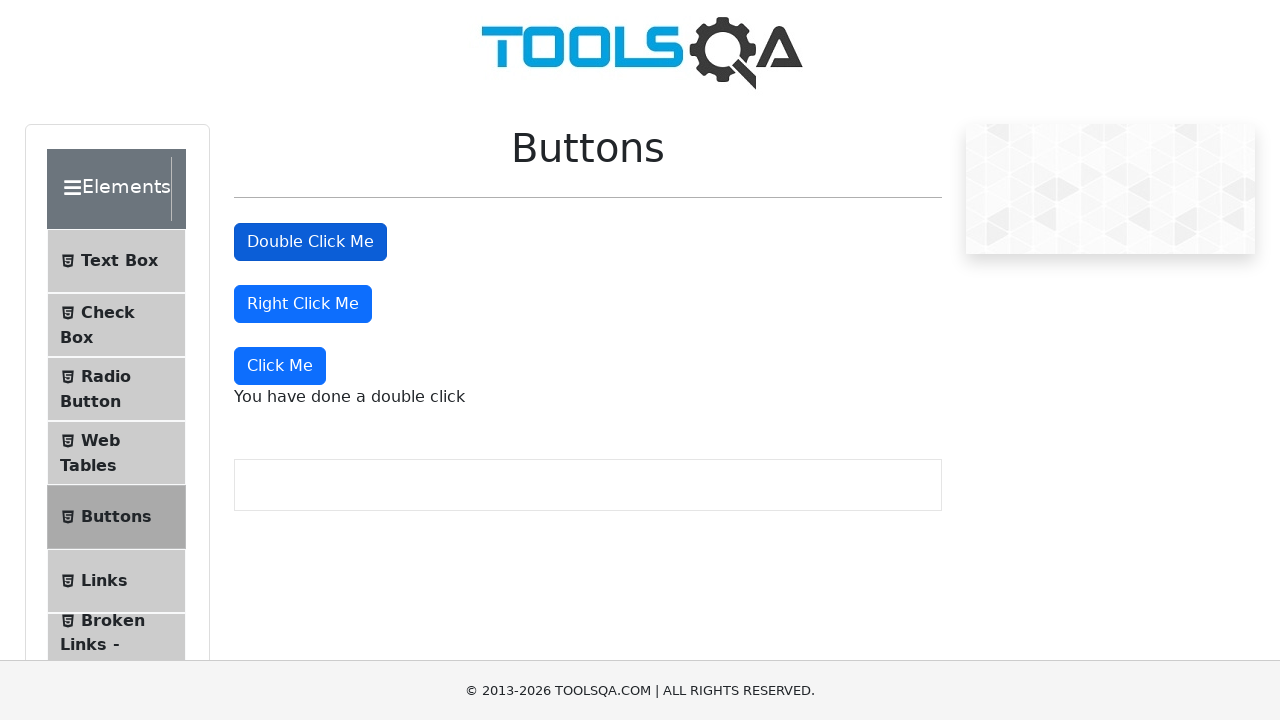